Tests dynamic controls by clicking Remove button, waiting for "It's gone!" message with explicit wait, clicking Add button, and waiting for "It's back!" message.

Starting URL: https://the-internet.herokuapp.com/dynamic_controls

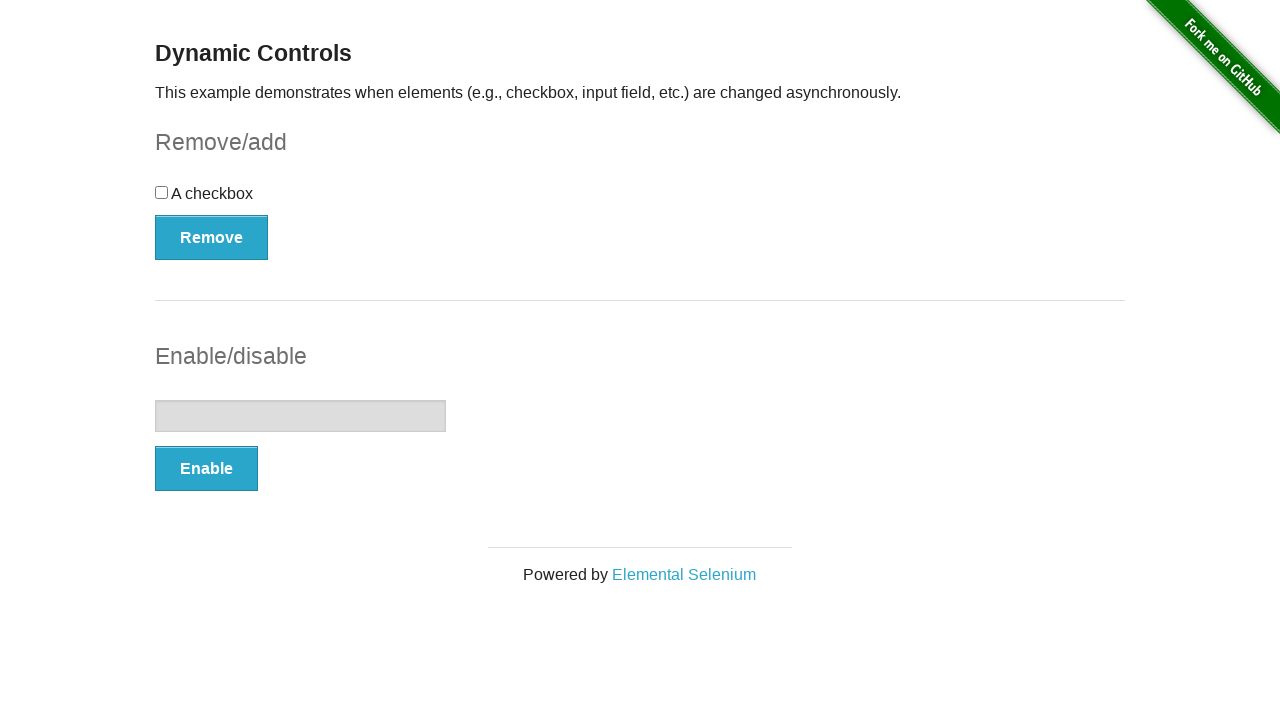

Clicked Remove button to delete the element at (212, 237) on xpath=//*[text()='Remove']
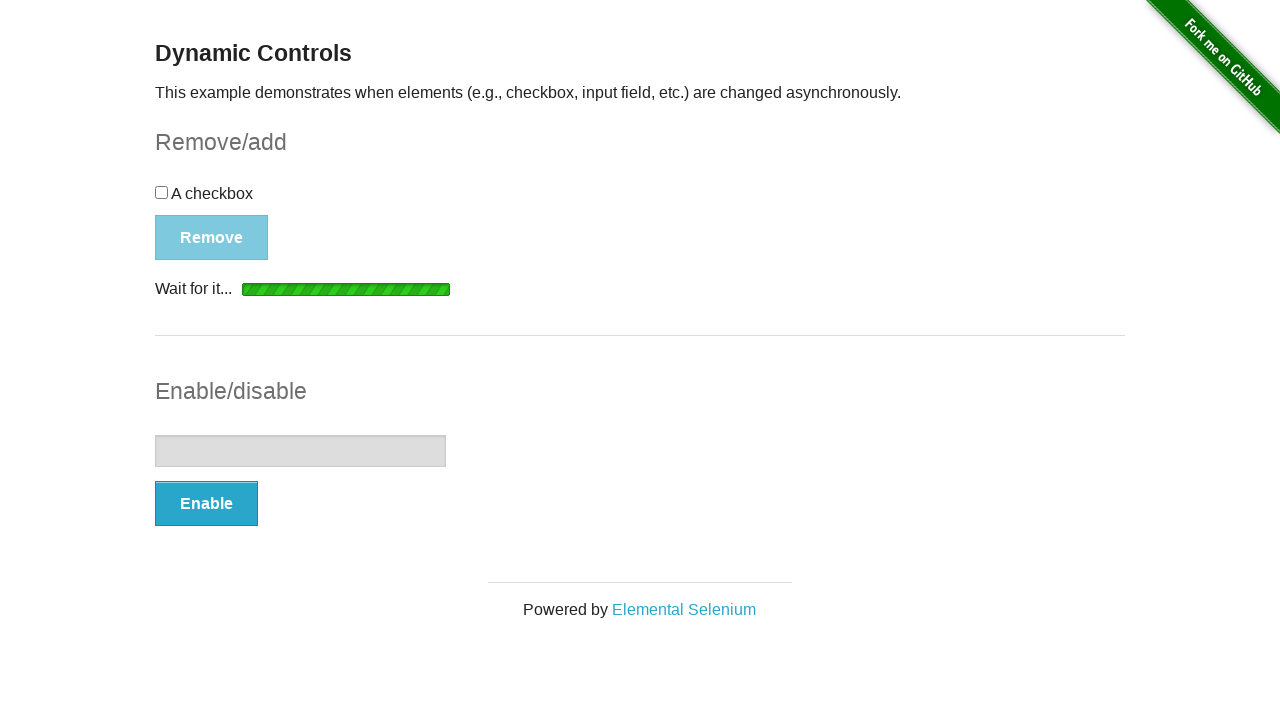

Waited for and verified 'It's gone!' message appeared
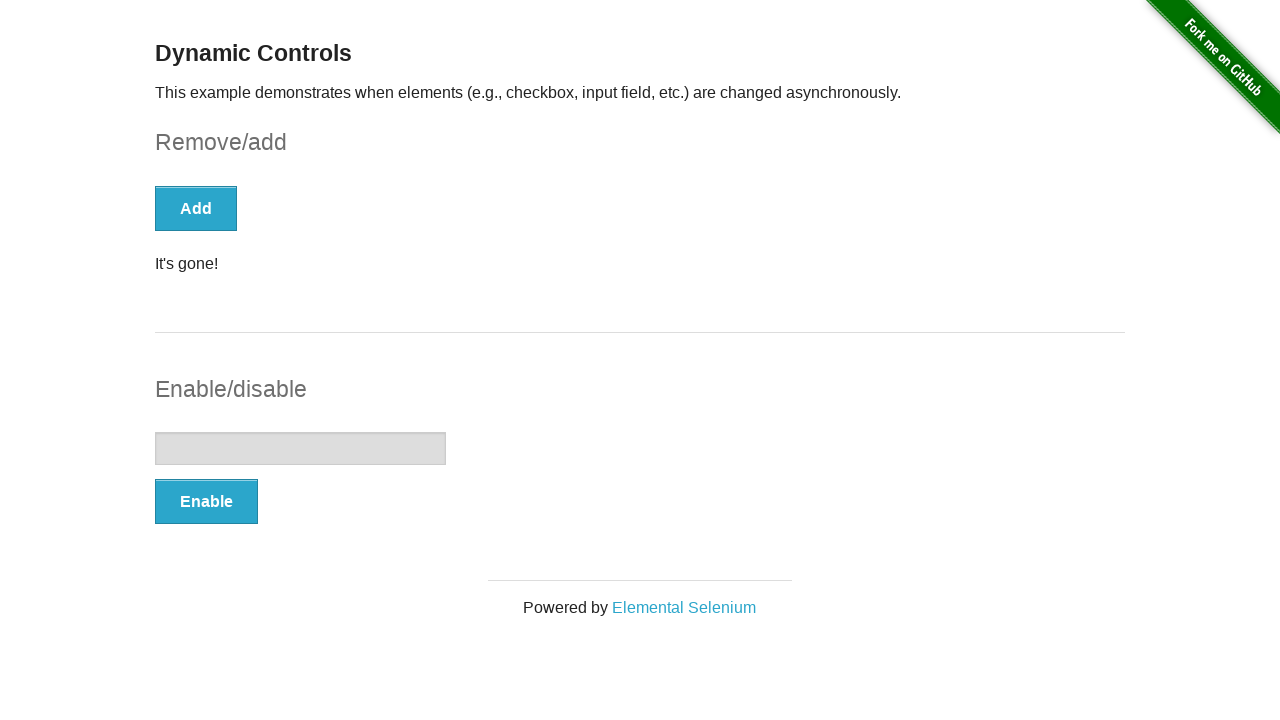

Clicked Add button to restore the element at (196, 208) on xpath=//*[text()='Add']
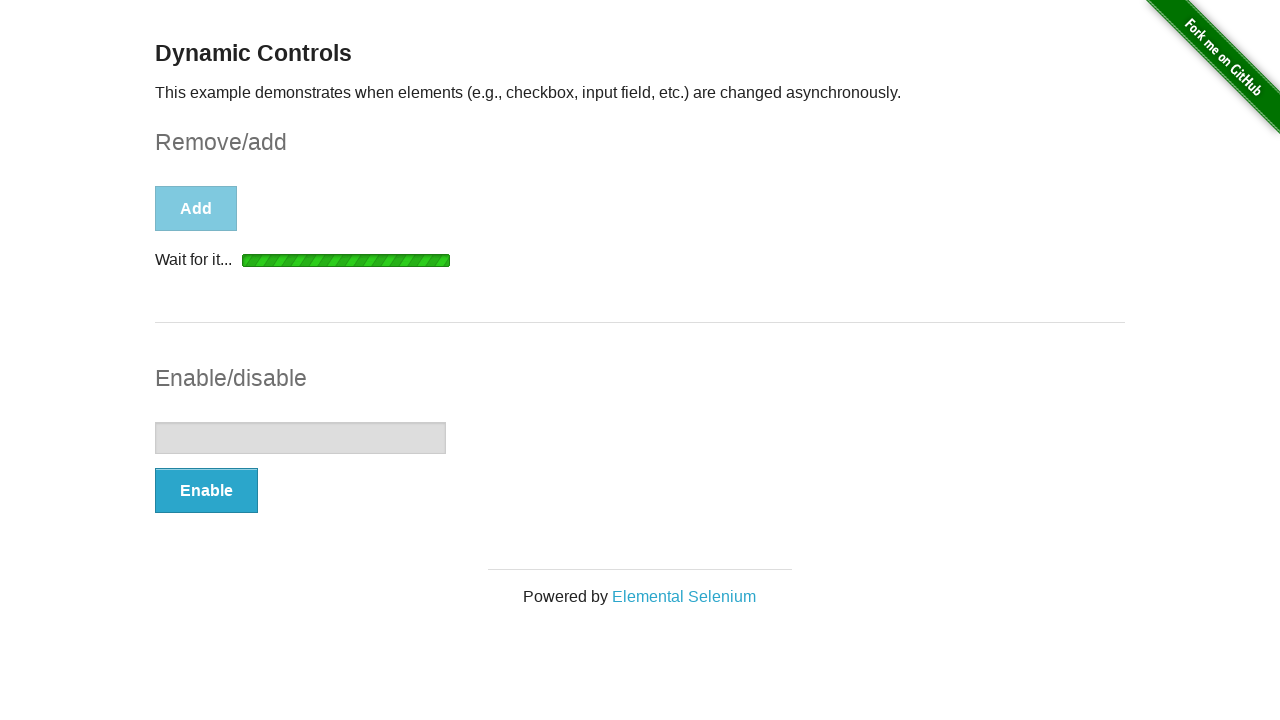

Waited for and verified 'It's back!' message appeared
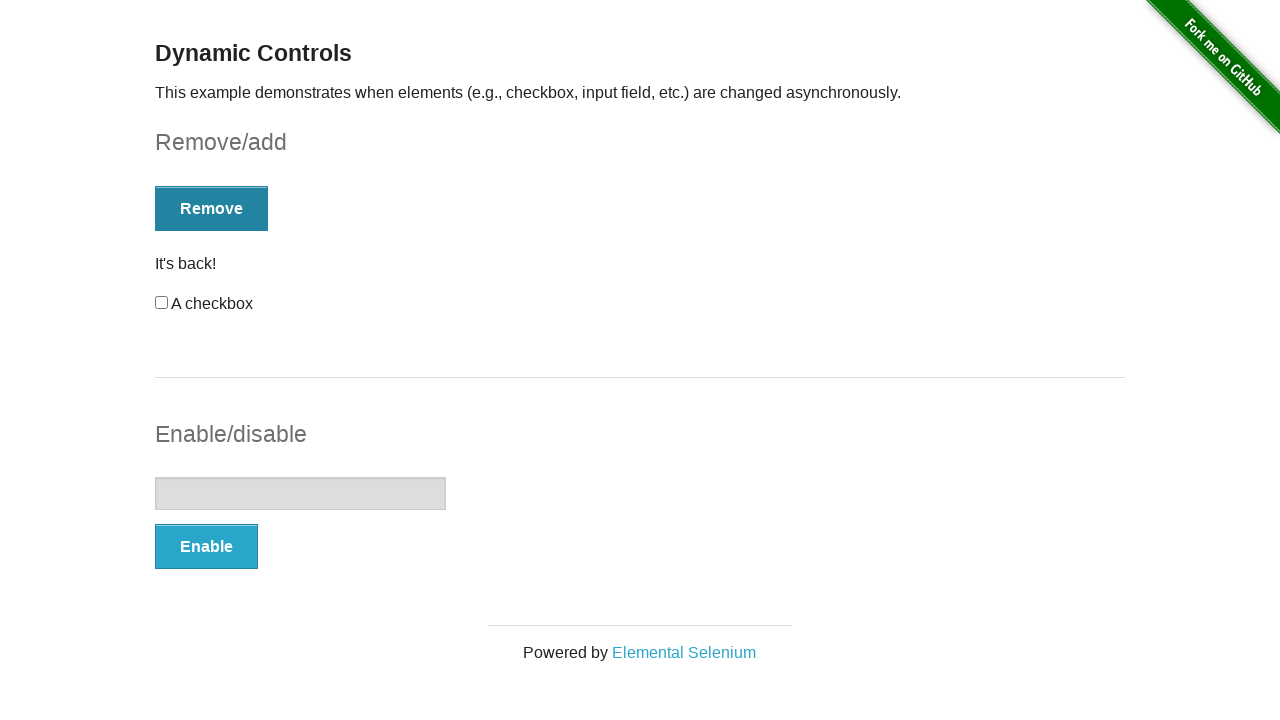

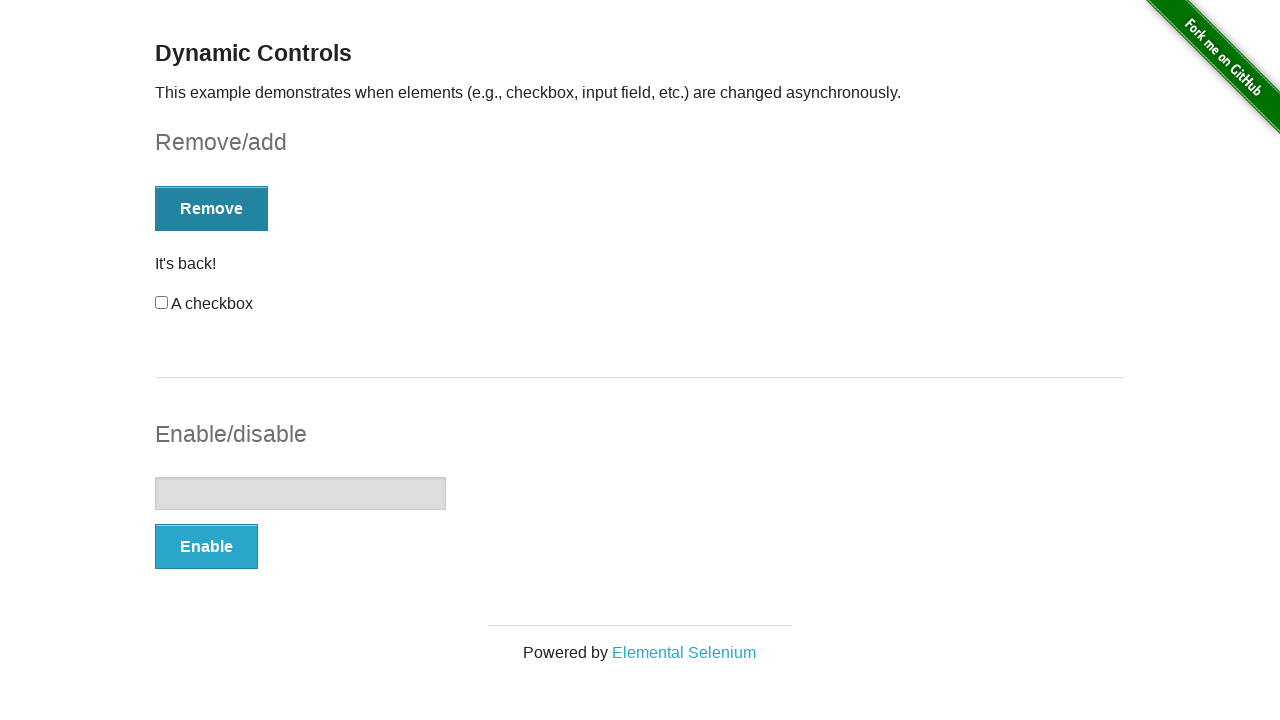